Tests keyboard shortcuts functionality by typing text in a first name field, using Ctrl+A to select all, Ctrl+C to copy, and Ctrl+V to paste the text into the last name field.

Starting URL: http://demo.automationtesting.in/Register.html

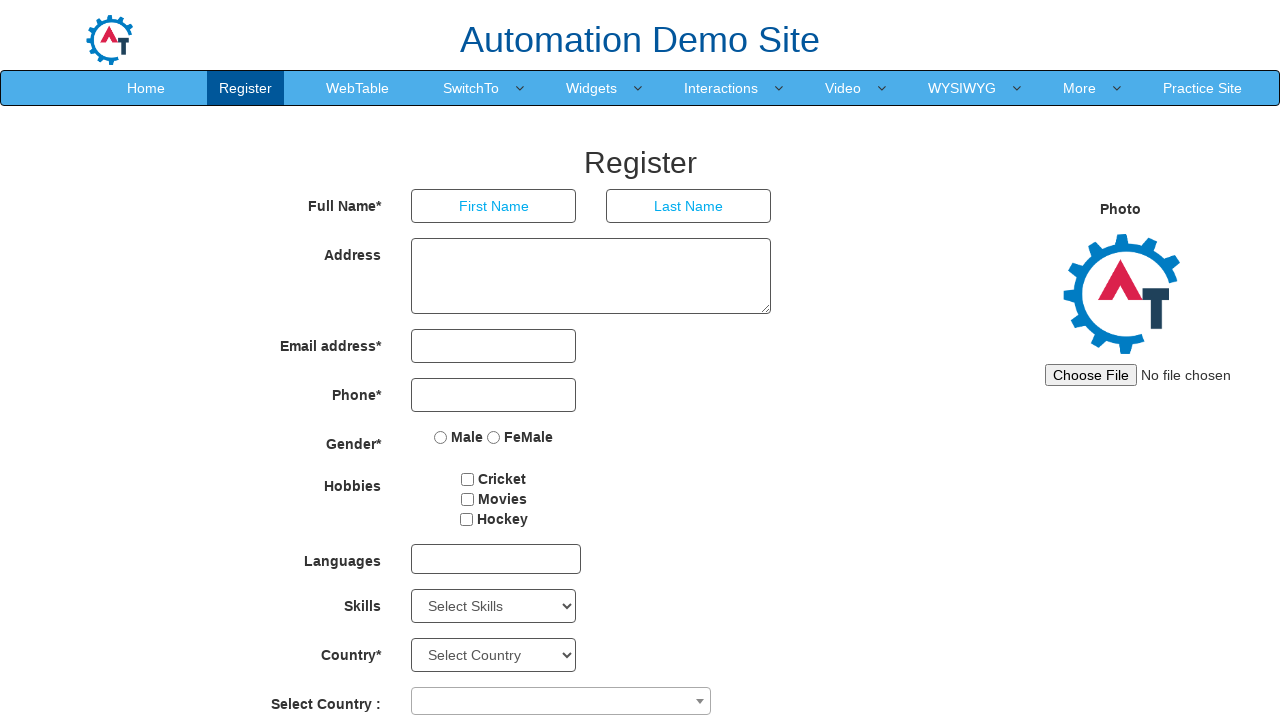

Filled first name field with 'Kanchan' on input[placeholder='First Name']
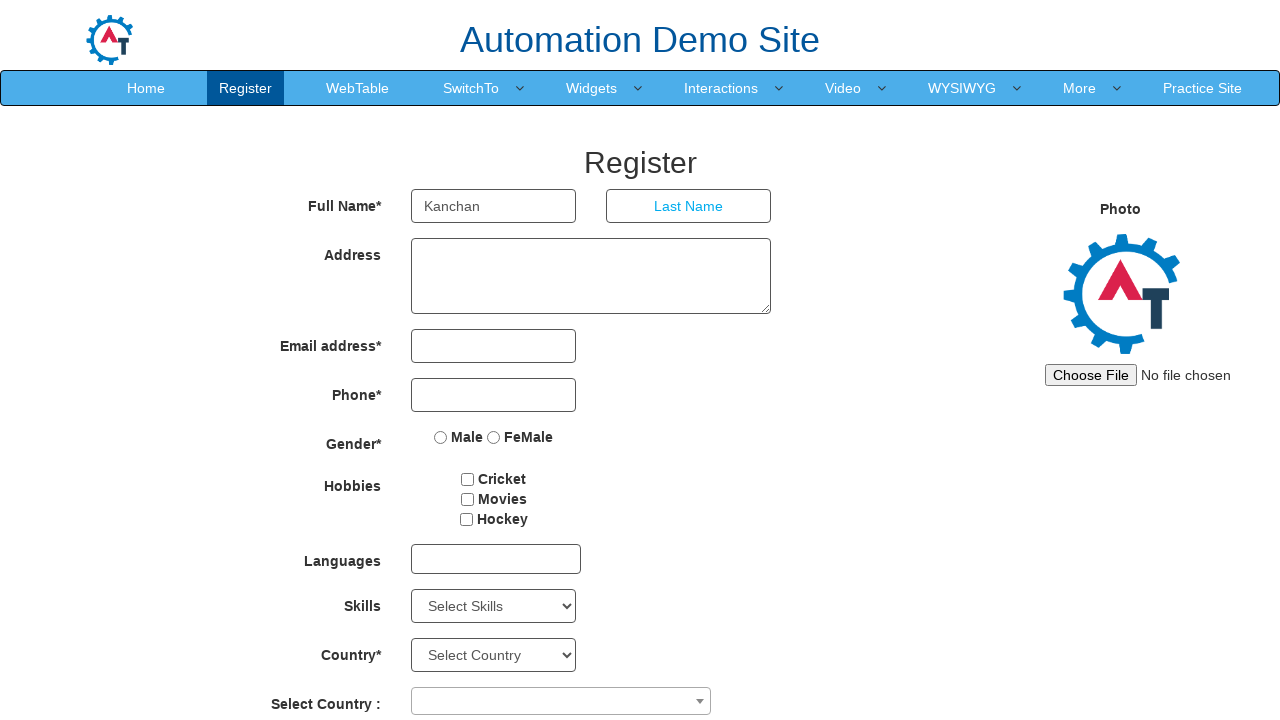

Selected all text in first name field using Ctrl+A on input[placeholder='First Name']
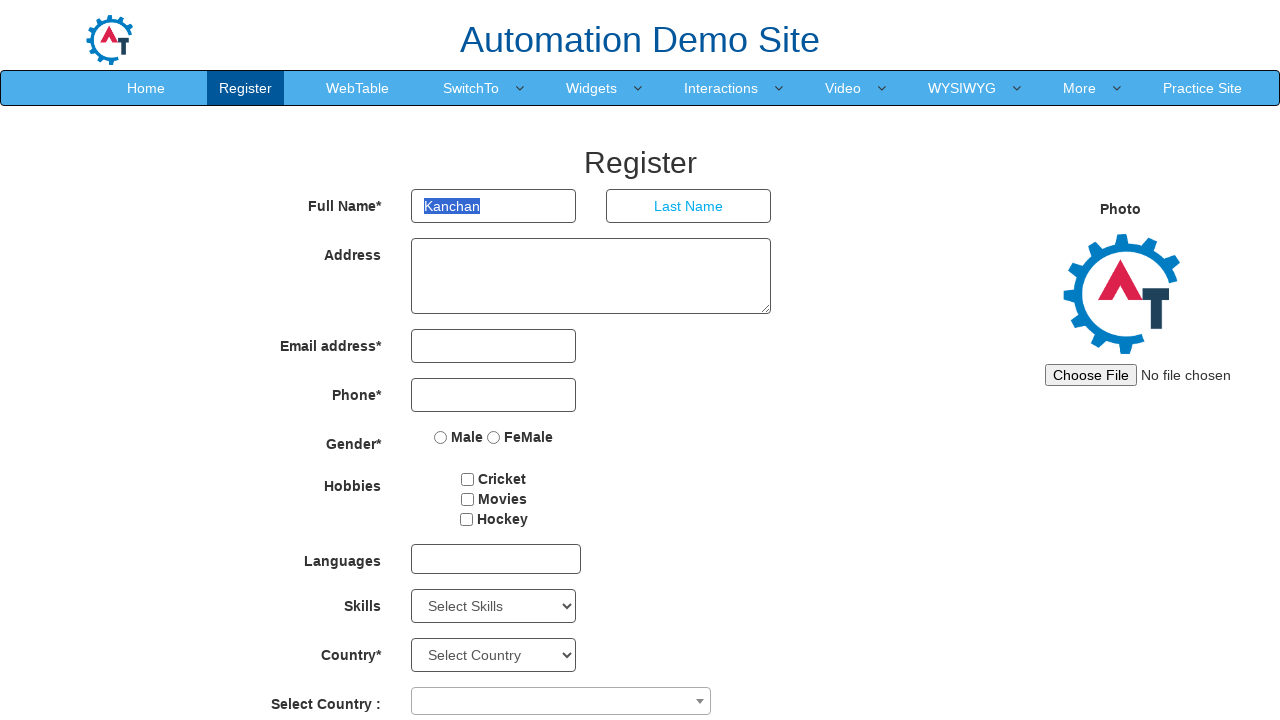

Copied selected text from first name field using Ctrl+C on input[placeholder='First Name']
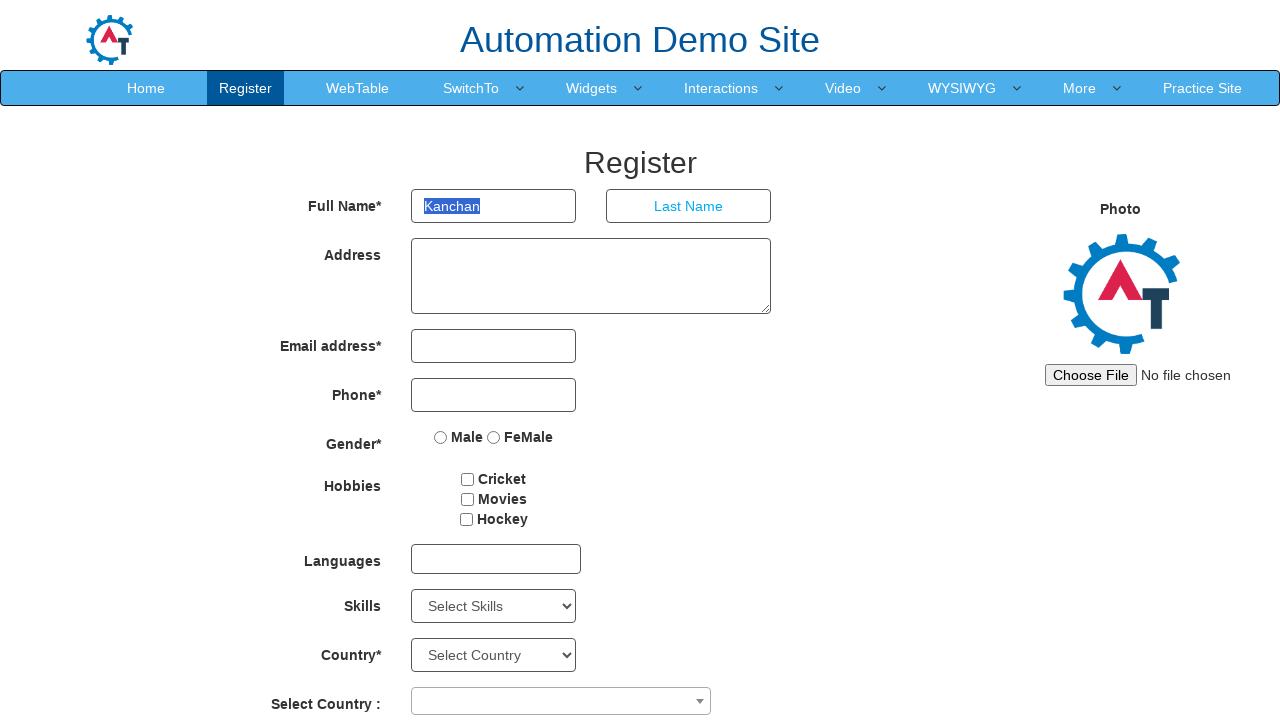

Focused on last name field on input[placeholder='Last Name']
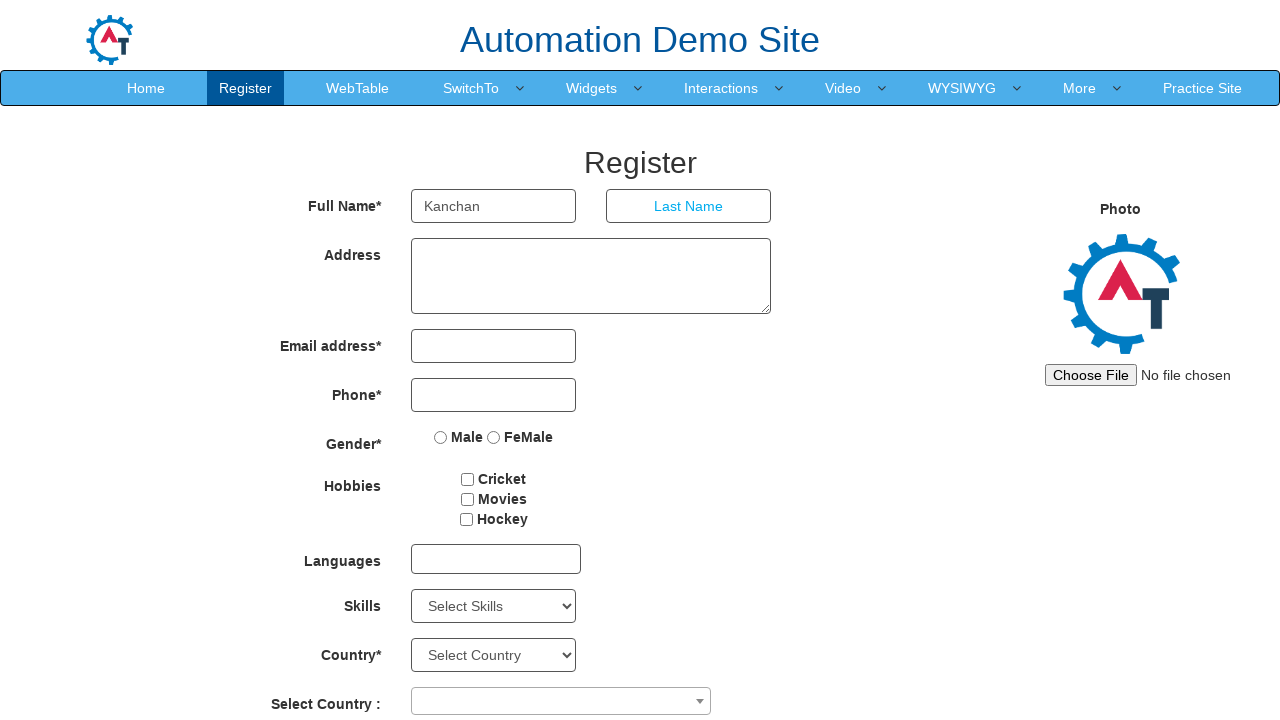

Pasted copied text into last name field using Ctrl+V on input[placeholder='Last Name']
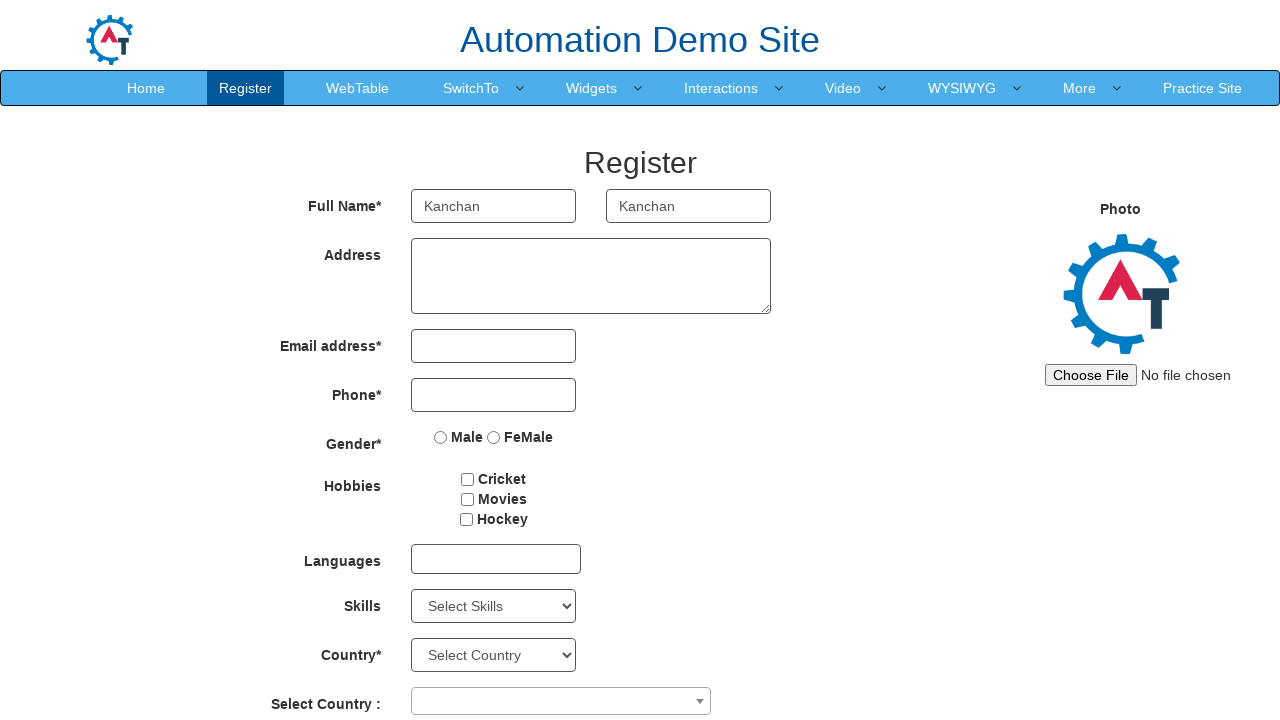

Waited 1000ms to verify paste action completed
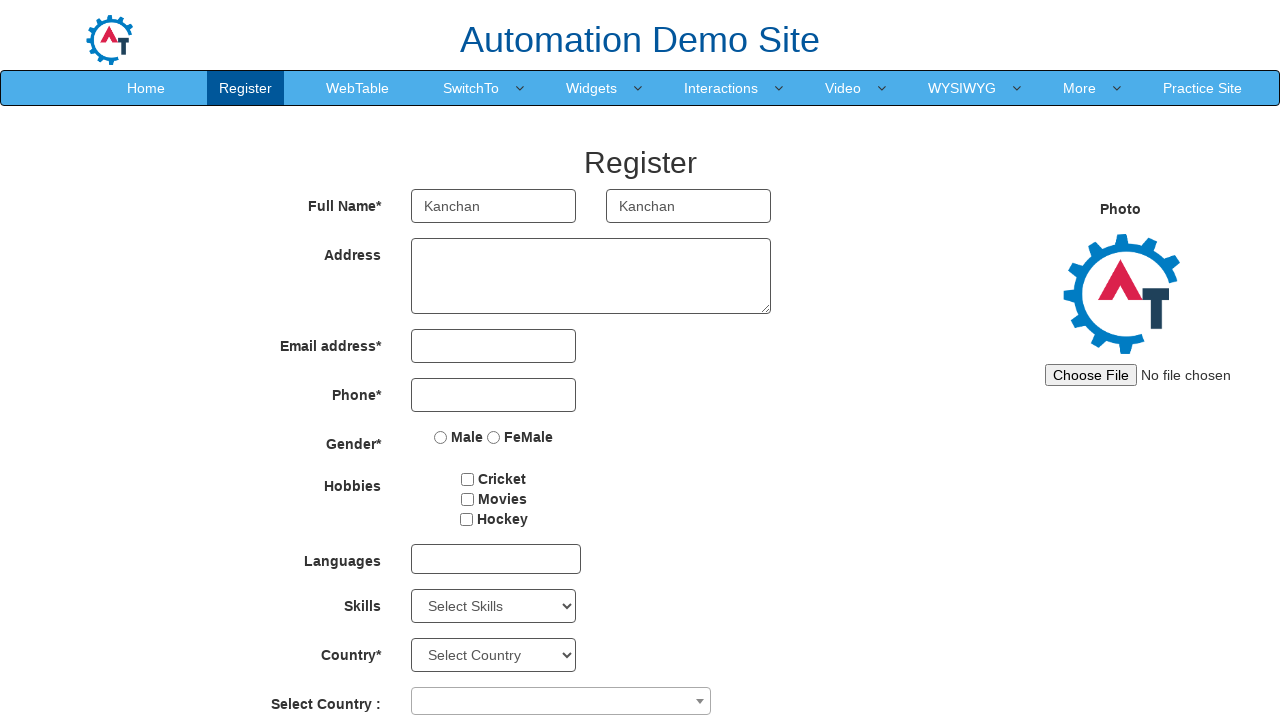

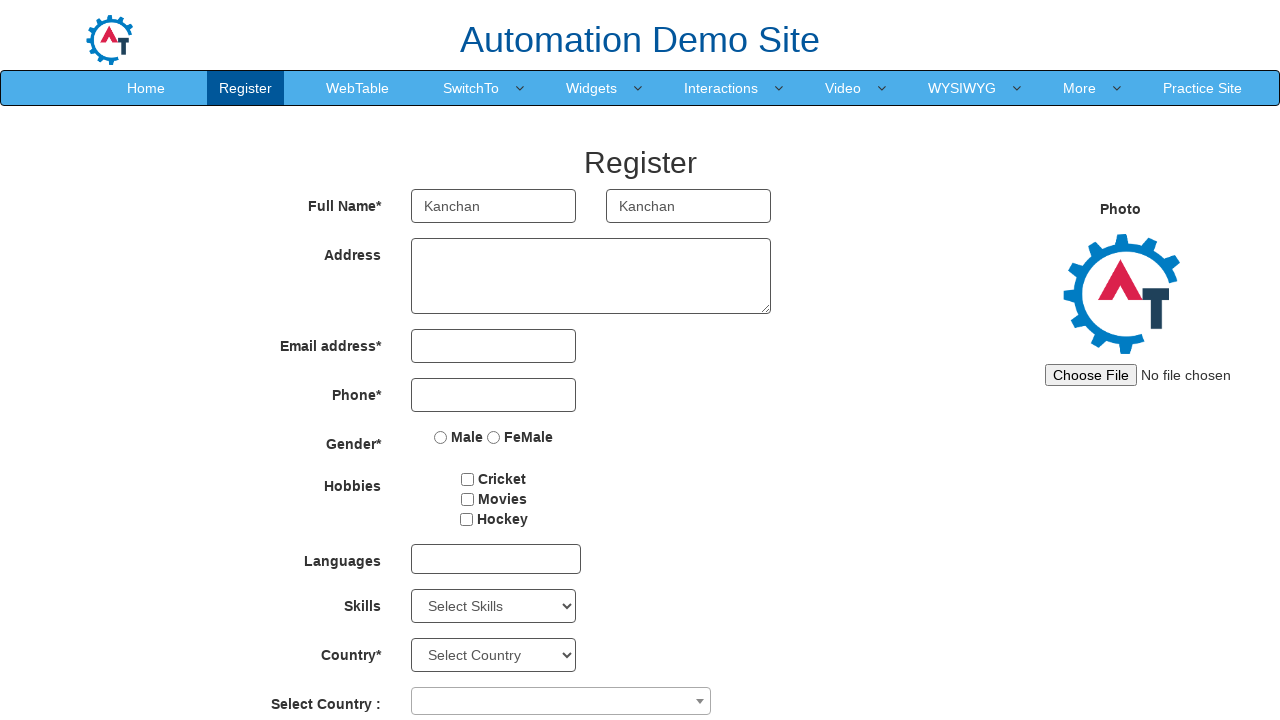